Tests clicking an element using its test ID attribute on the Playwright documentation page

Starting URL: https://playwright.dev/dotnet/docs/locators#locate-by-test-id

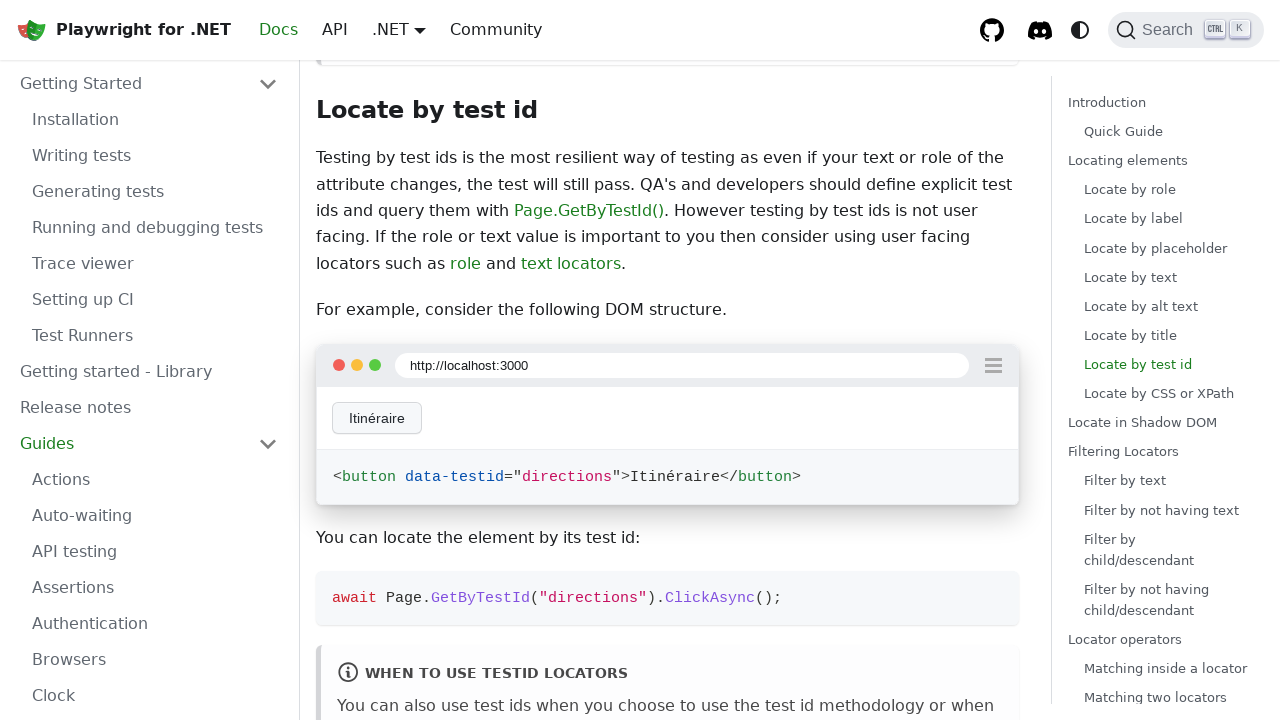

Navigated to Playwright locators documentation page for test ID locator
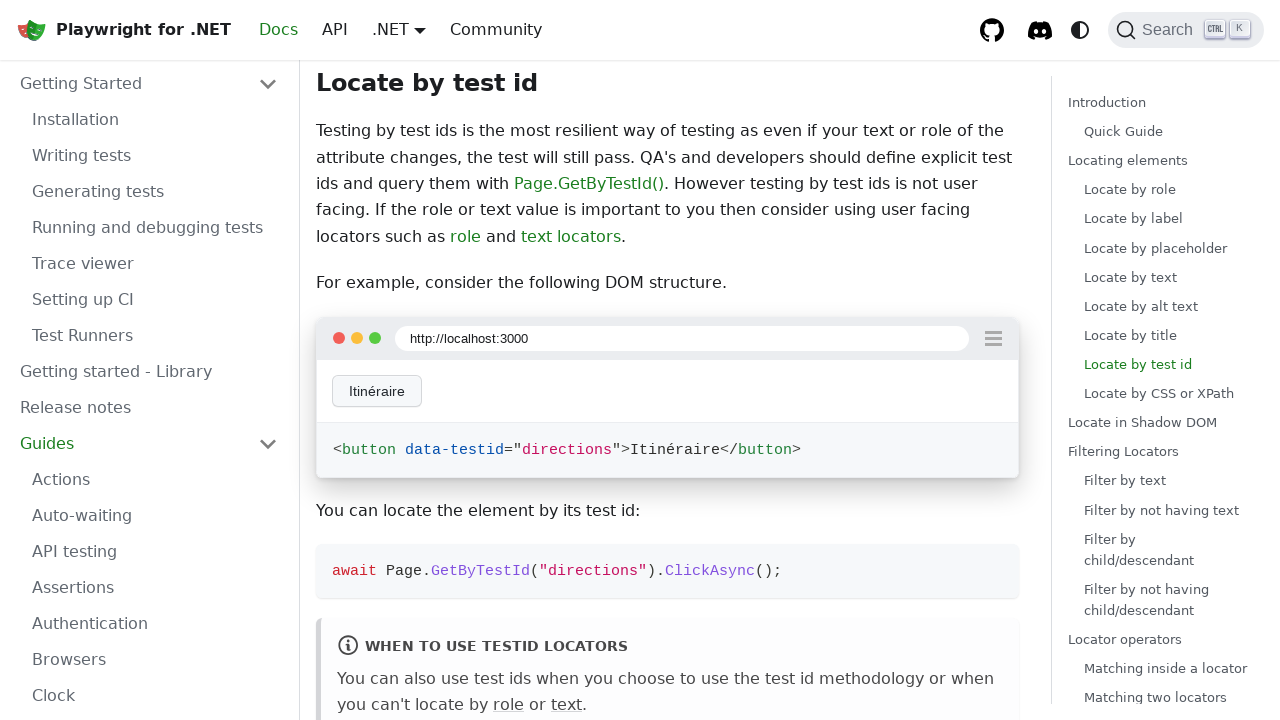

Clicked element with test ID 'directions' at (377, 391) on internal:testid=[data-testid="directions"s]
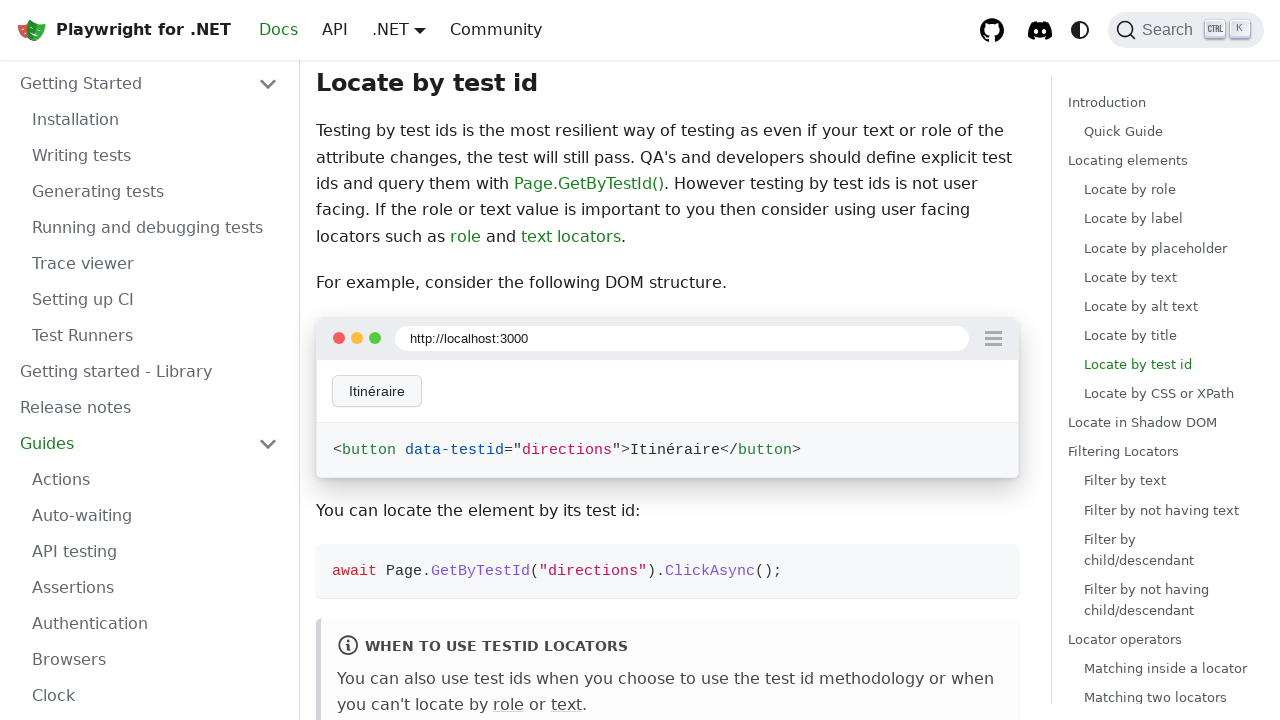

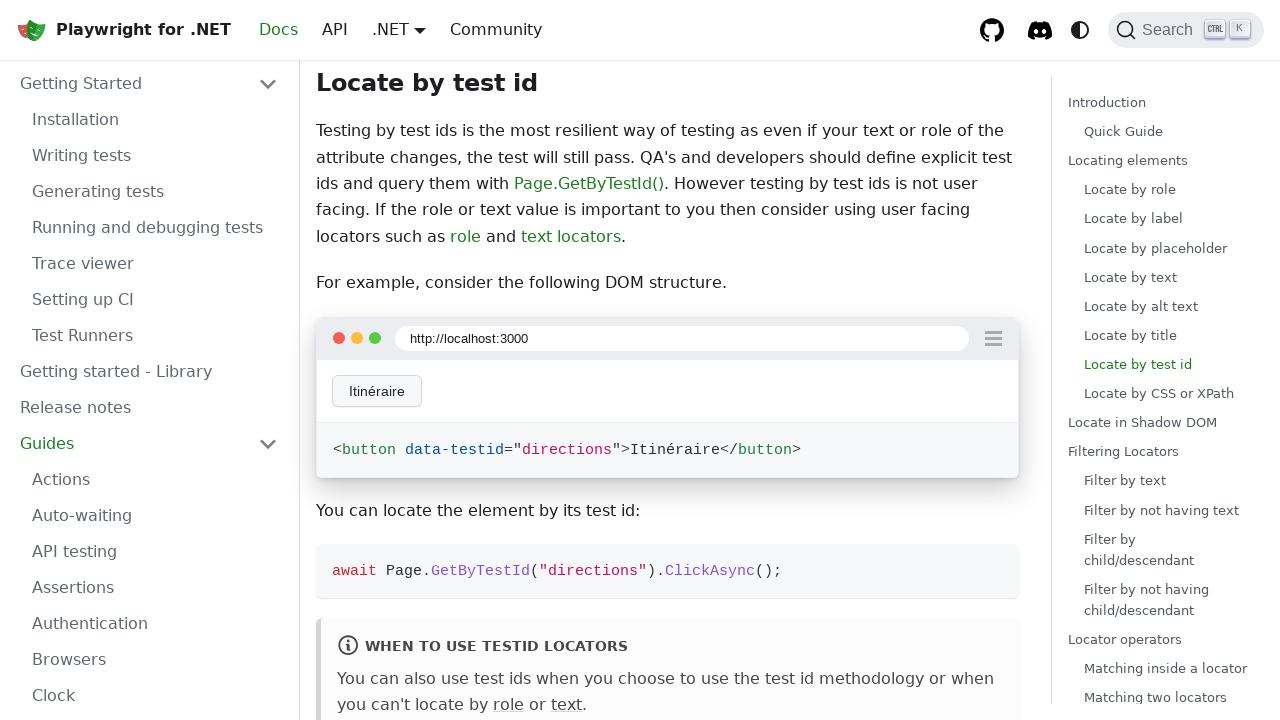